Tests navigation on the B3 (Brazilian Stock Exchange) Ibovespa index page by switching to the theoretical percentage view and changing the table to display 120 rows.

Starting URL: https://sistemaswebb3-listados.b3.com.br/indexPage/day/IBOV?language=pt-br

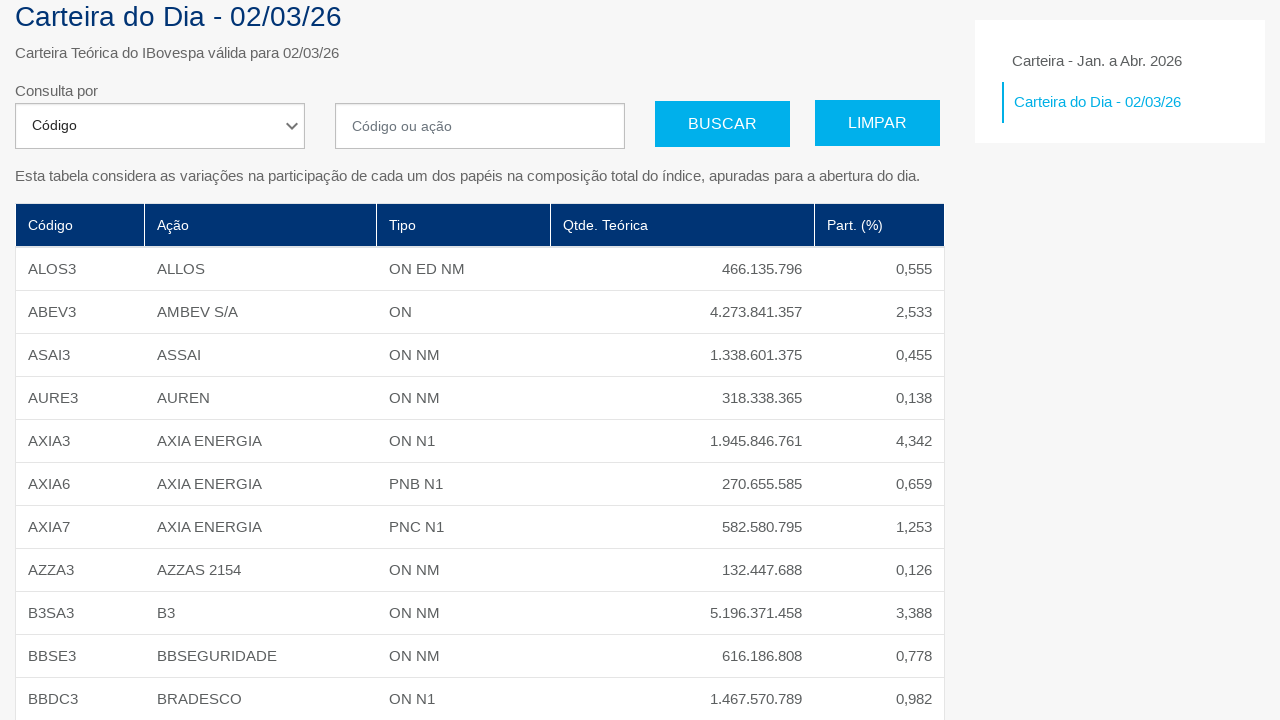

Waited for main container to load
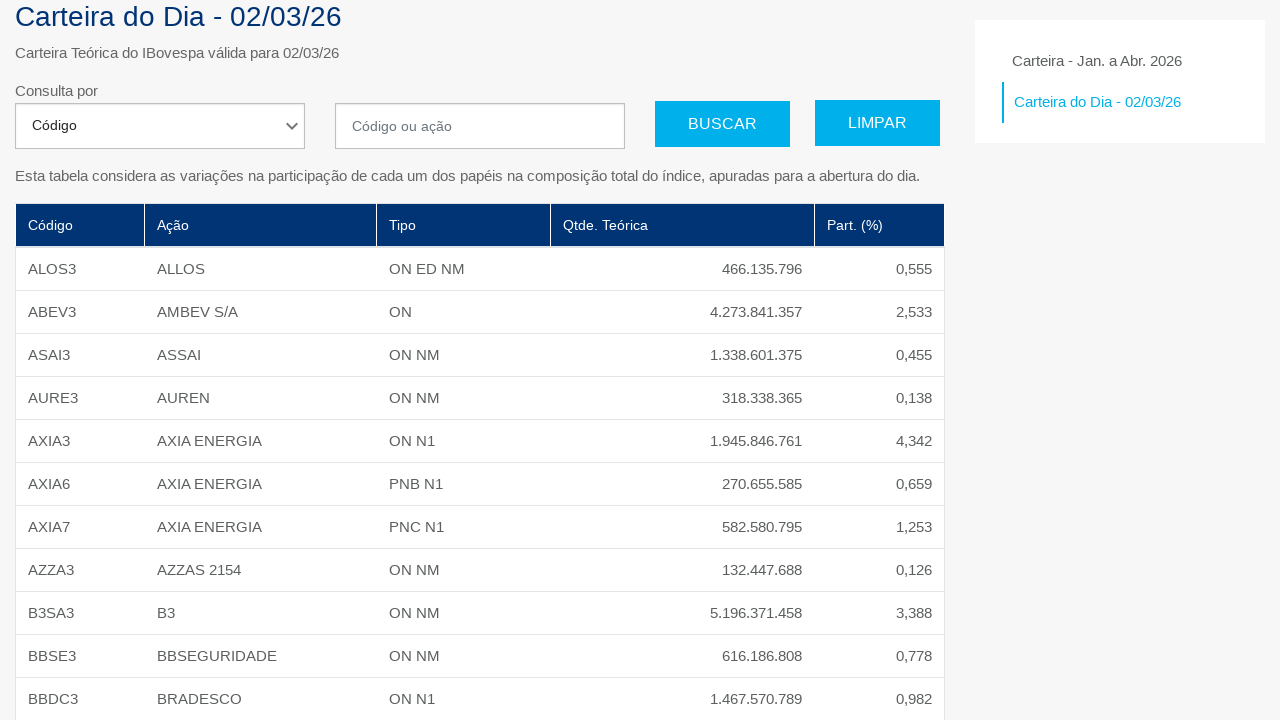

Clicked button to switch to theoretical percentage view at (1120, 61) on xpath=//*[@id="divContainerIframeB3"]/div/div[2]/app-menu-portfolio/div/ul/li[1]
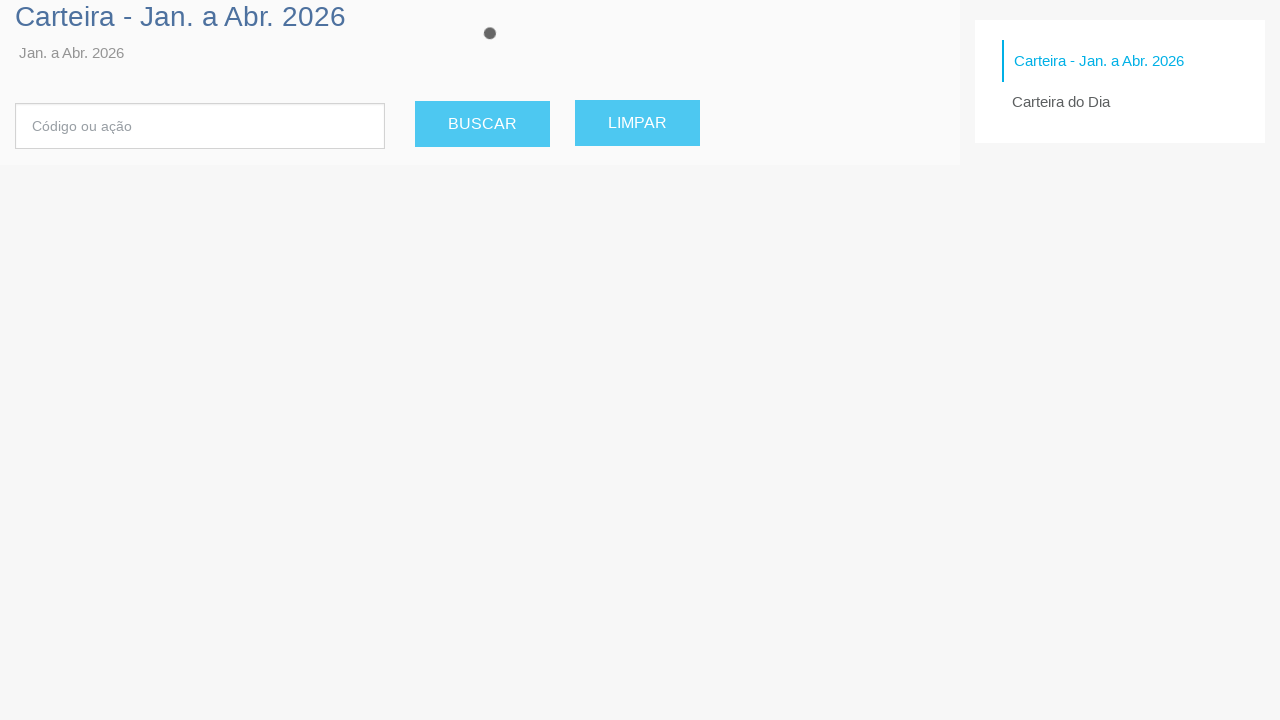

Waited 1 second for table to update
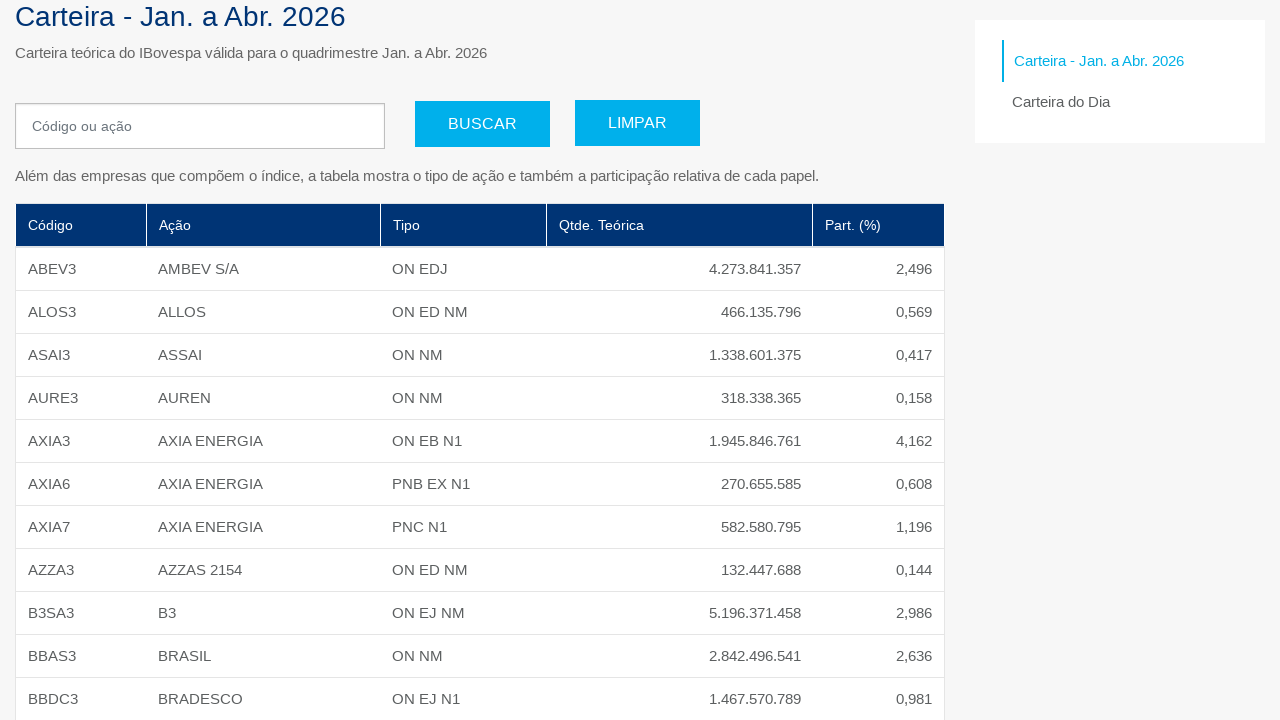

Selected 120 rows per page from dropdown on #selectPage
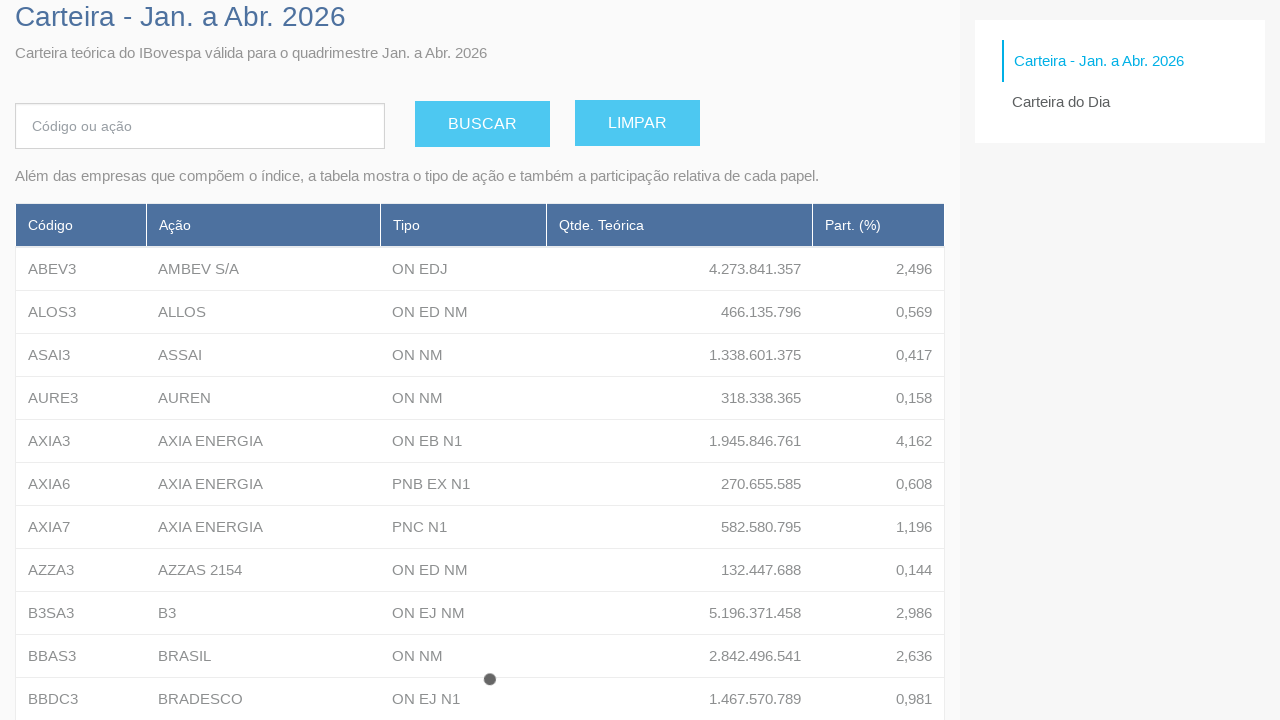

Waited for table to reload with 120 rows
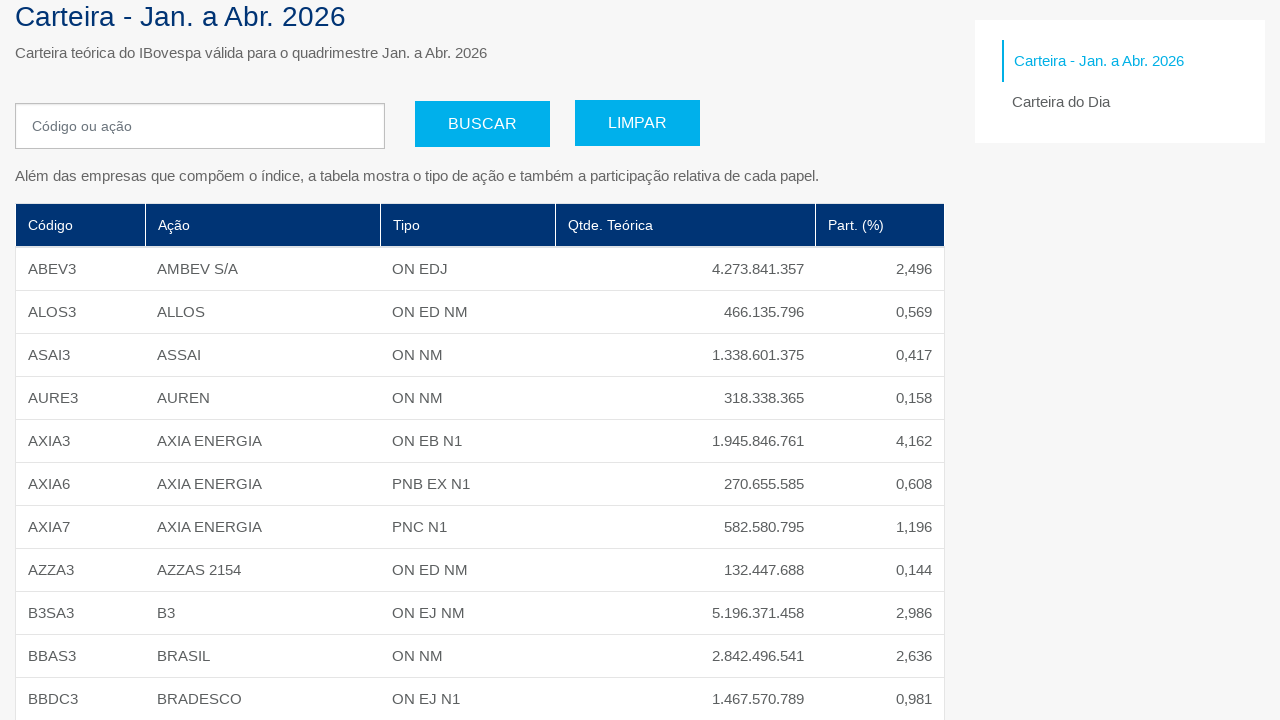

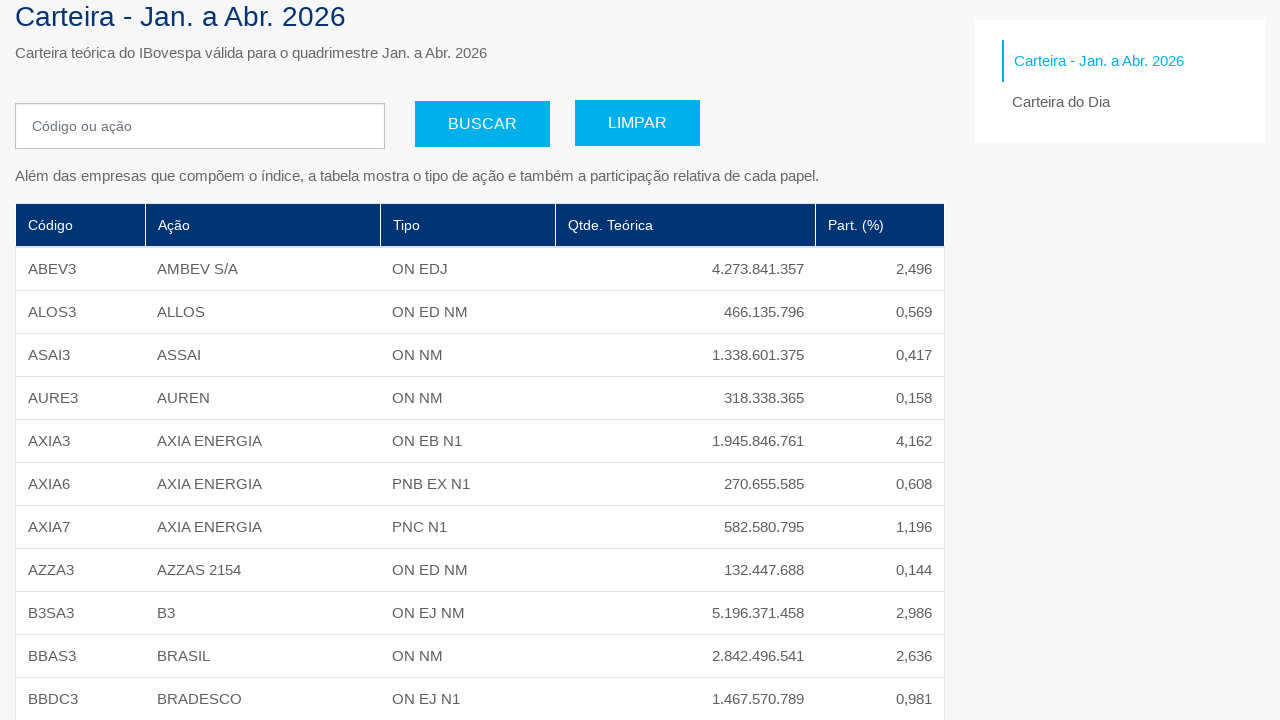